Tests the Python.org search functionality by entering "pycon" in the search box and submitting the search form

Starting URL: http://www.python.org

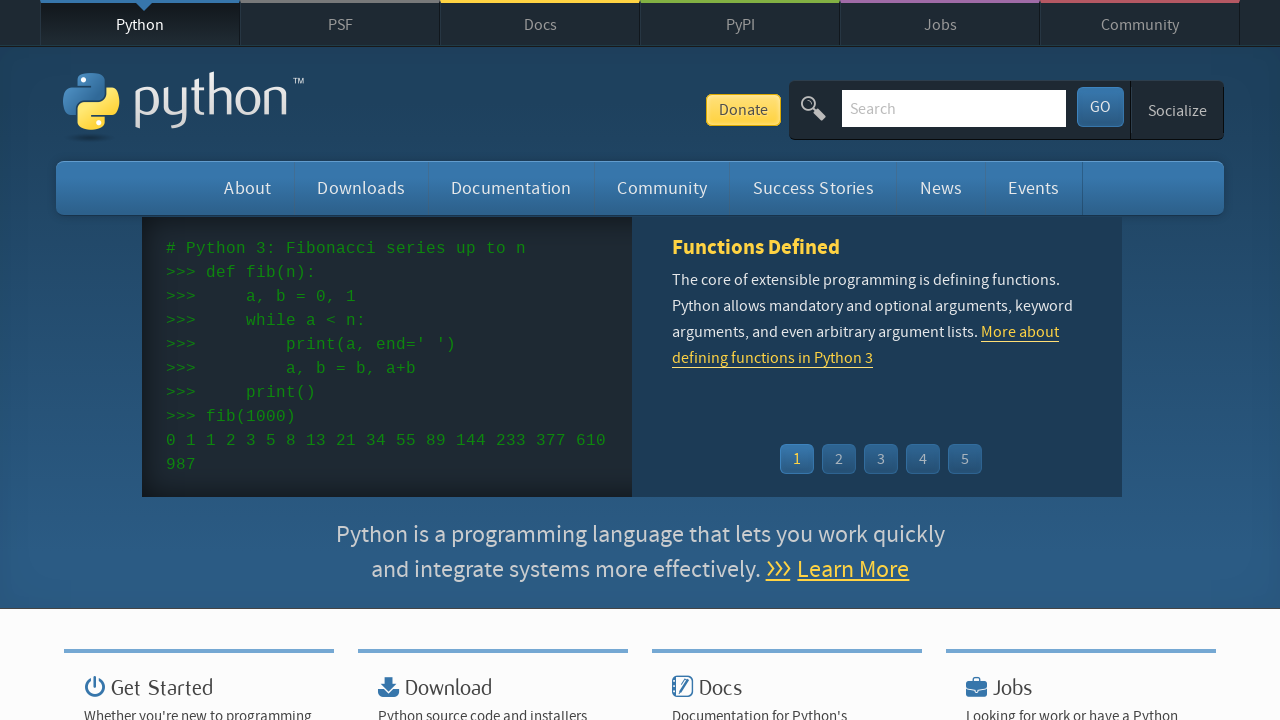

Verified page title contains 'Python'
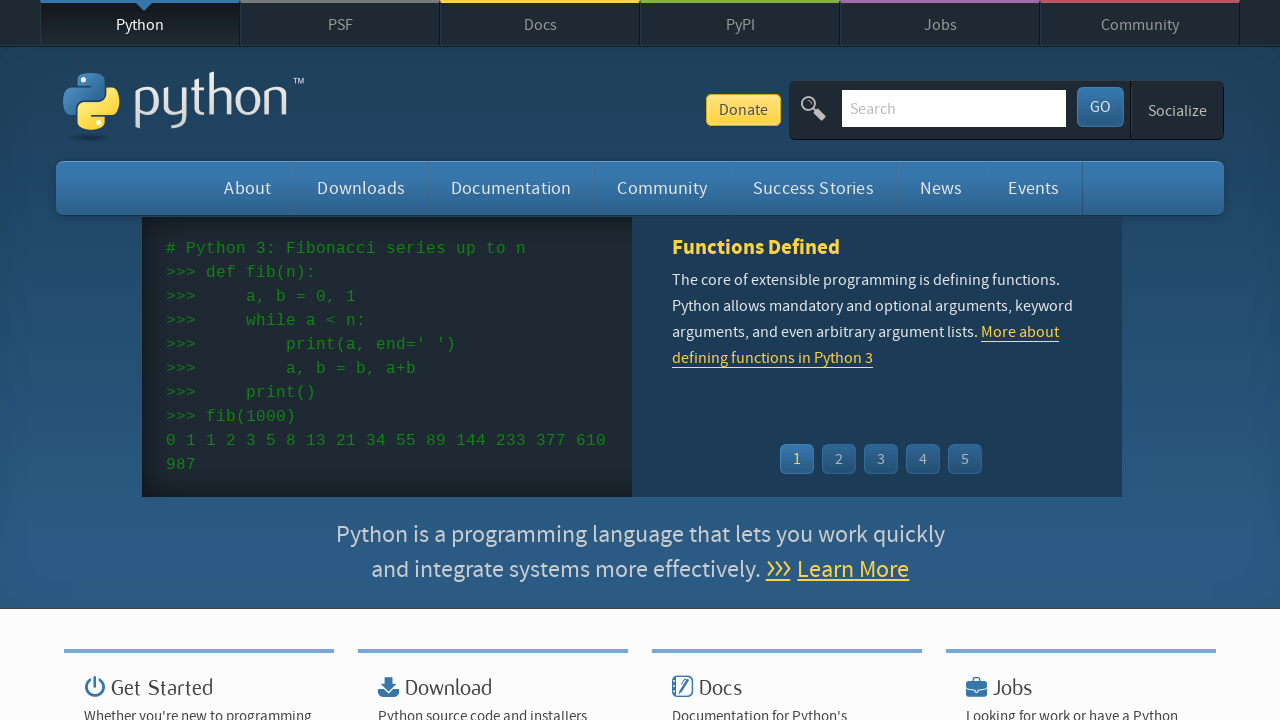

Filled search box with 'pycon' on input[name='q']
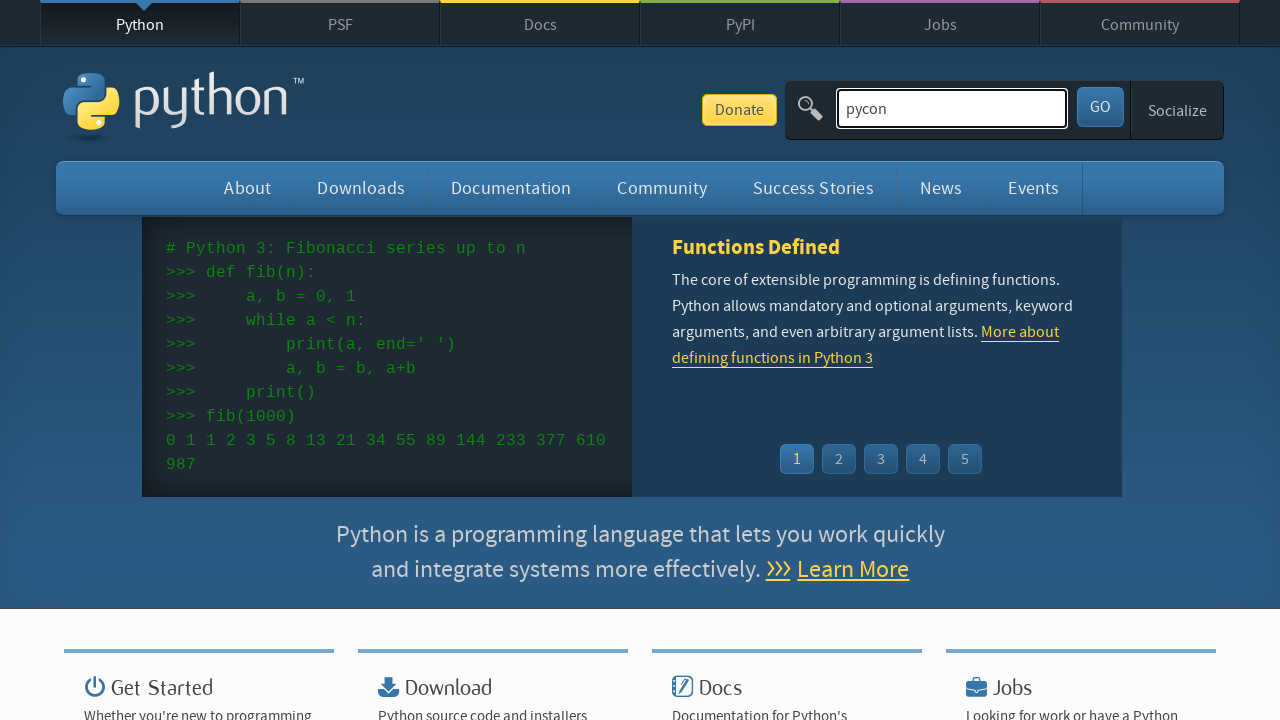

Pressed Enter to submit search form on input[name='q']
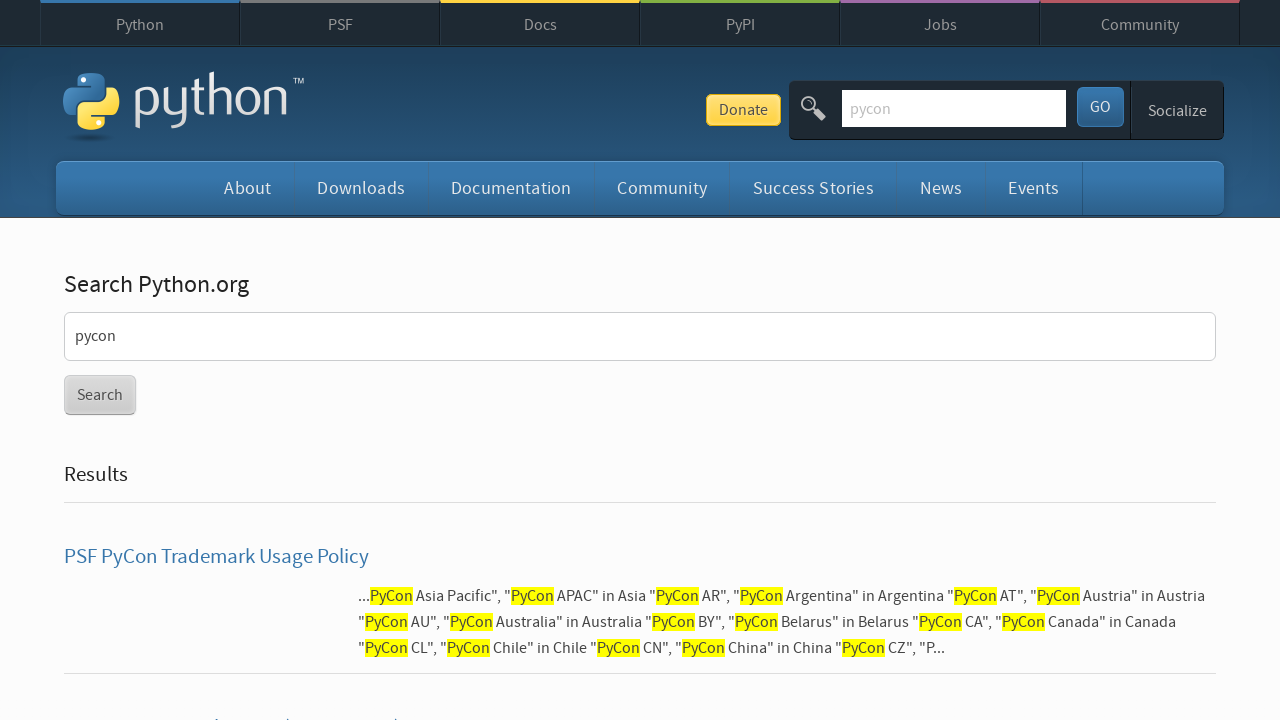

Waited for page to reach networkidle state
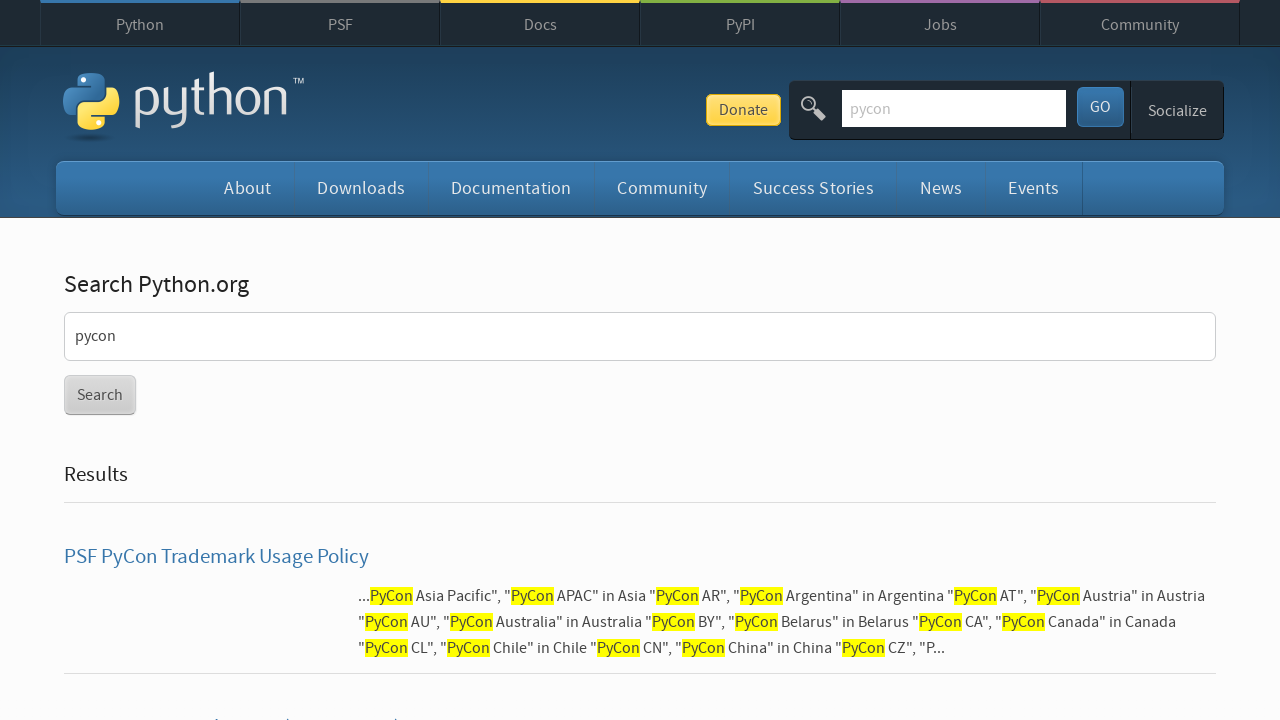

Verified search results were found (no 'No results found' message)
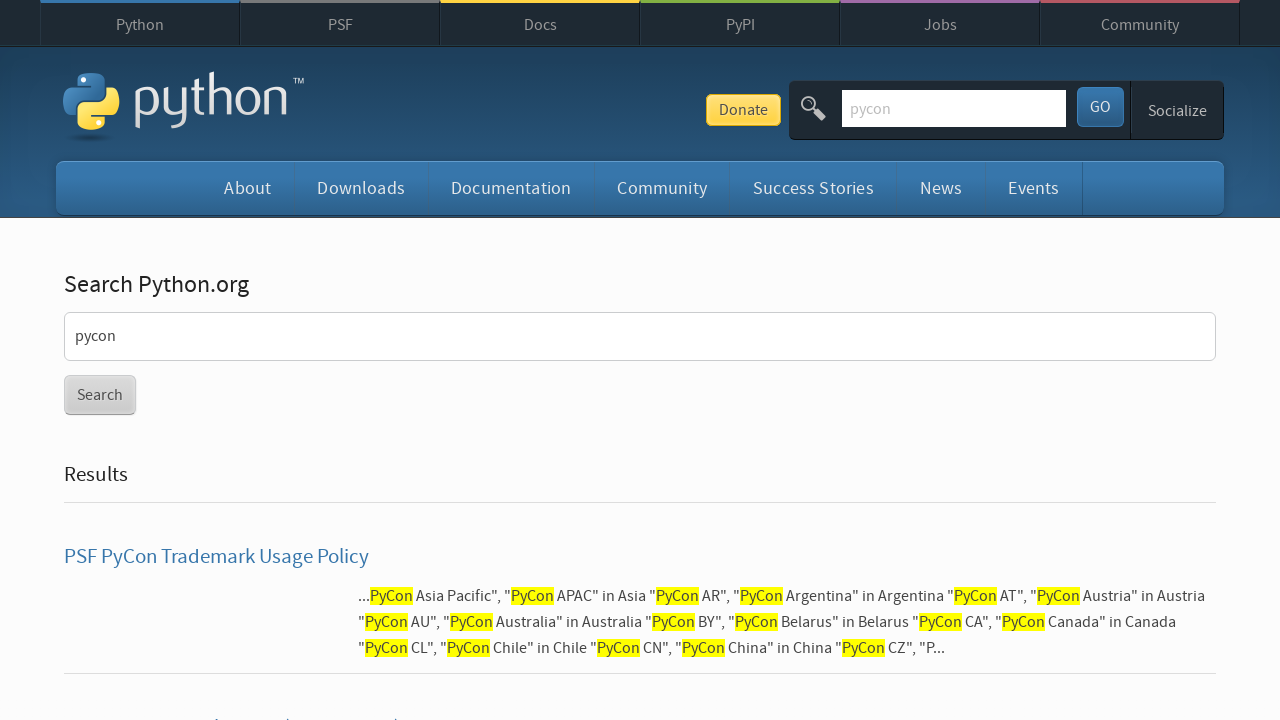

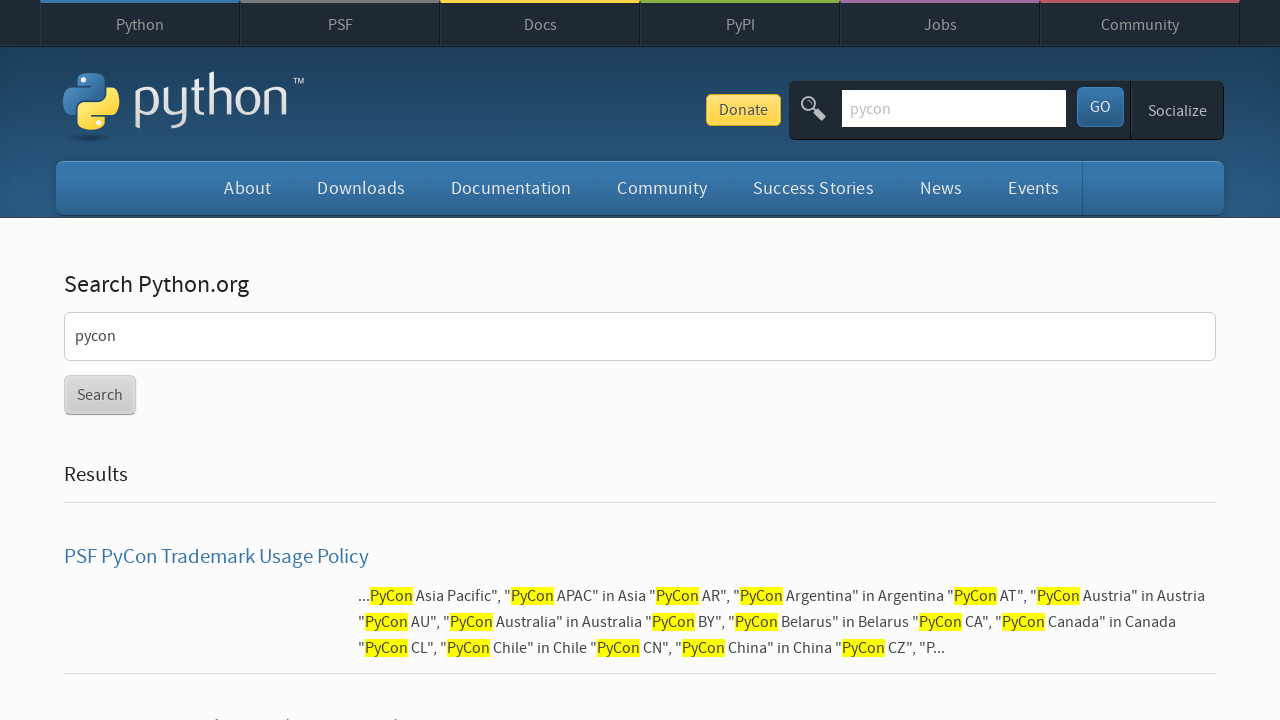